Tests JavaScript confirmation alert handling by clicking a button to trigger an alert, accepting it, and verifying the result message on the page.

Starting URL: http://the-internet.herokuapp.com/javascript_alerts

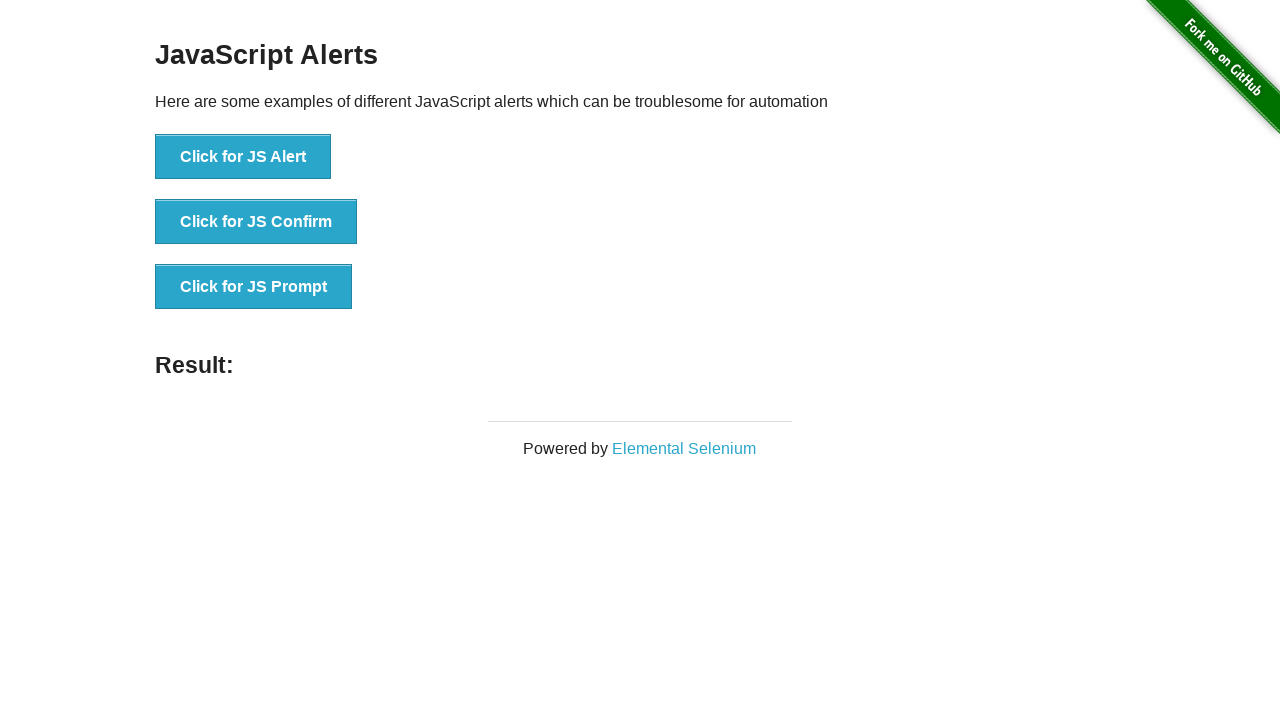

Clicked the second button to trigger JavaScript confirmation alert at (256, 222) on button >> nth=1
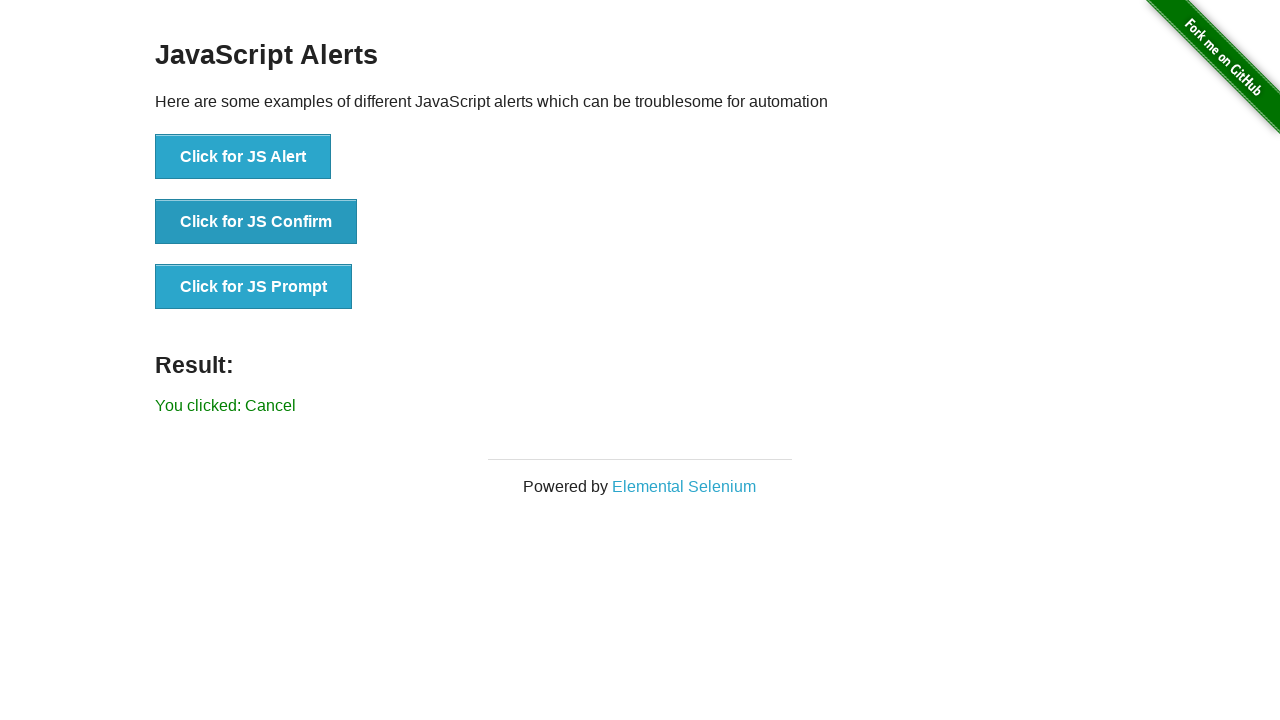

Set up dialog handler to accept alerts
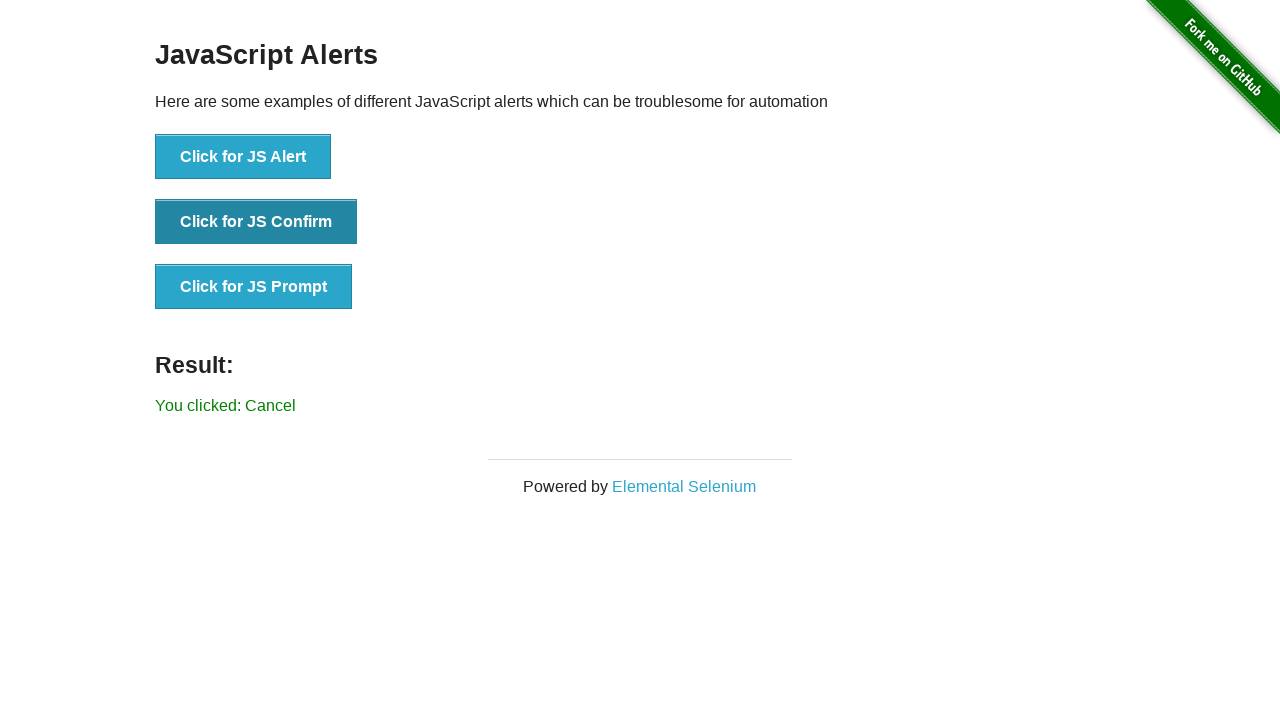

Re-clicked the second button to trigger the dialog with handler active at (256, 222) on button >> nth=1
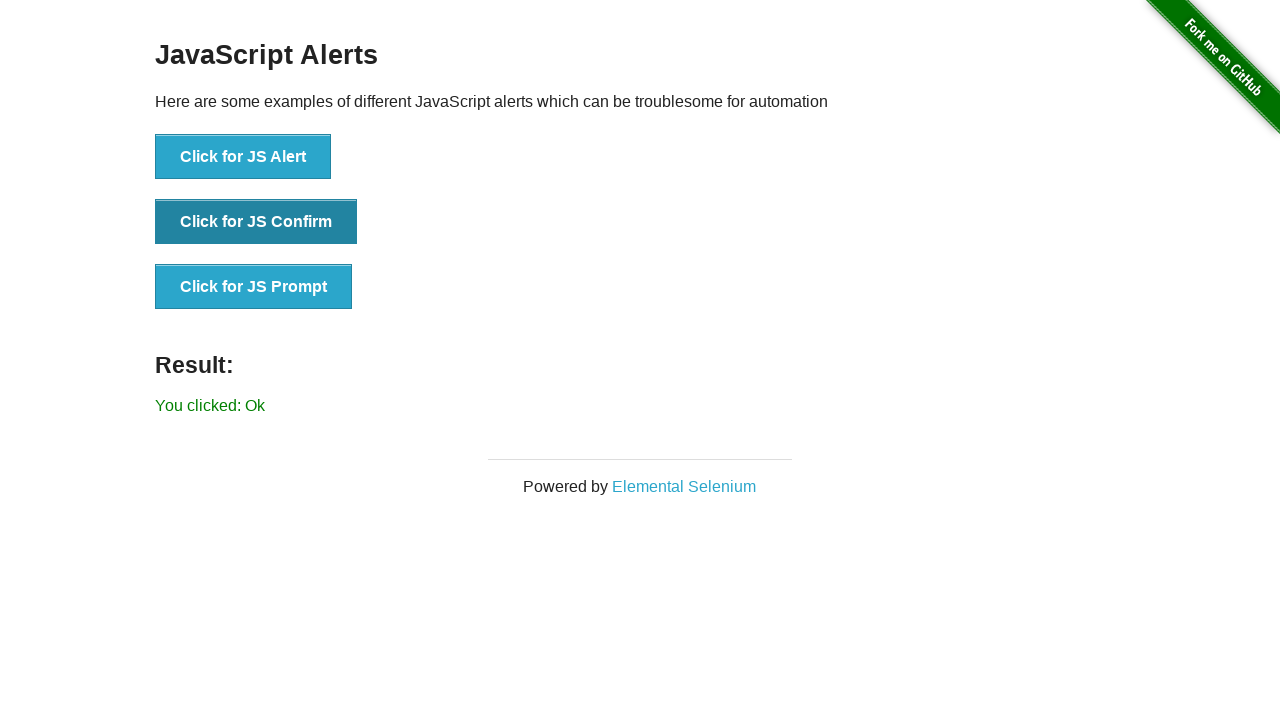

Waited for result element to appear
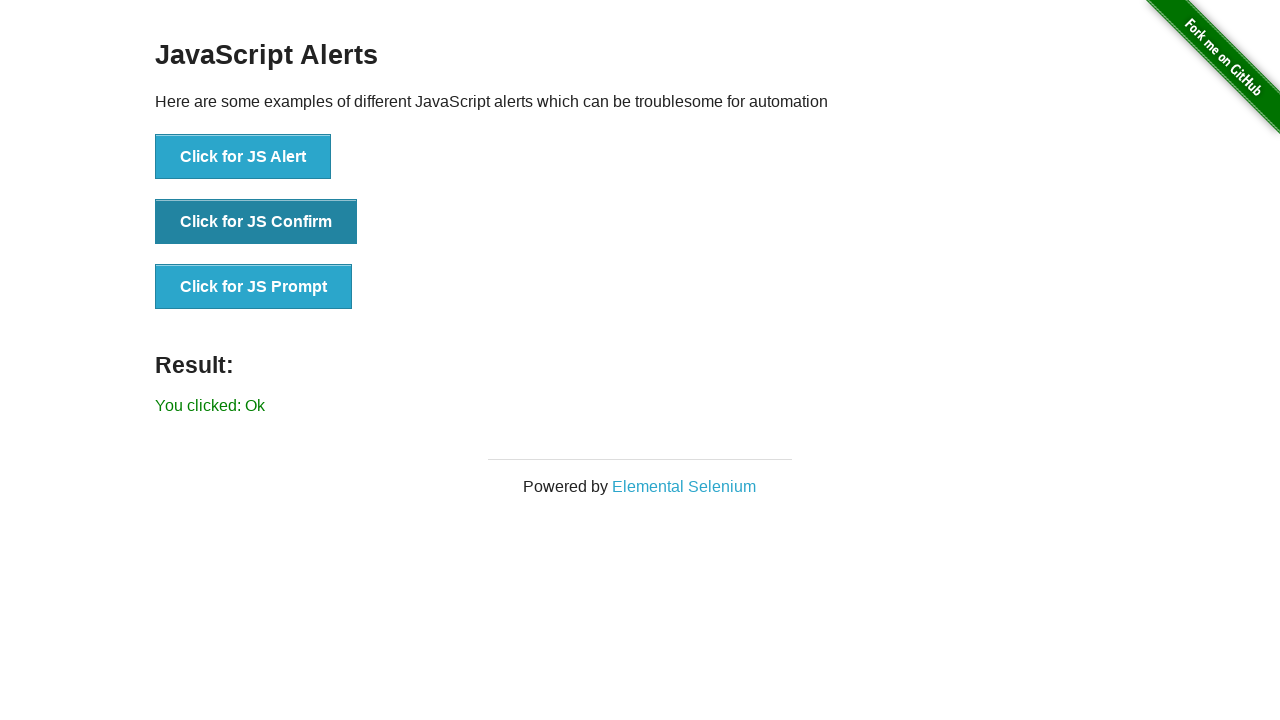

Retrieved result text: 'You clicked: Ok'
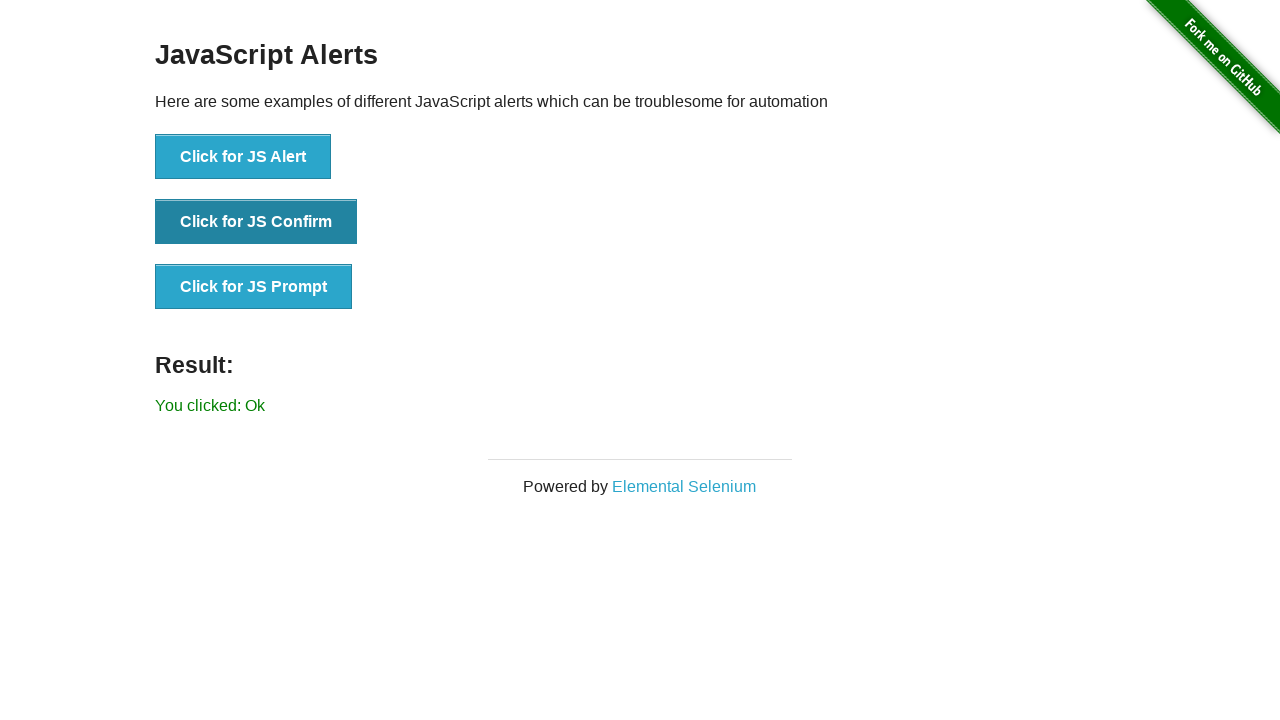

Assertion passed: result text is 'You clicked: Ok'
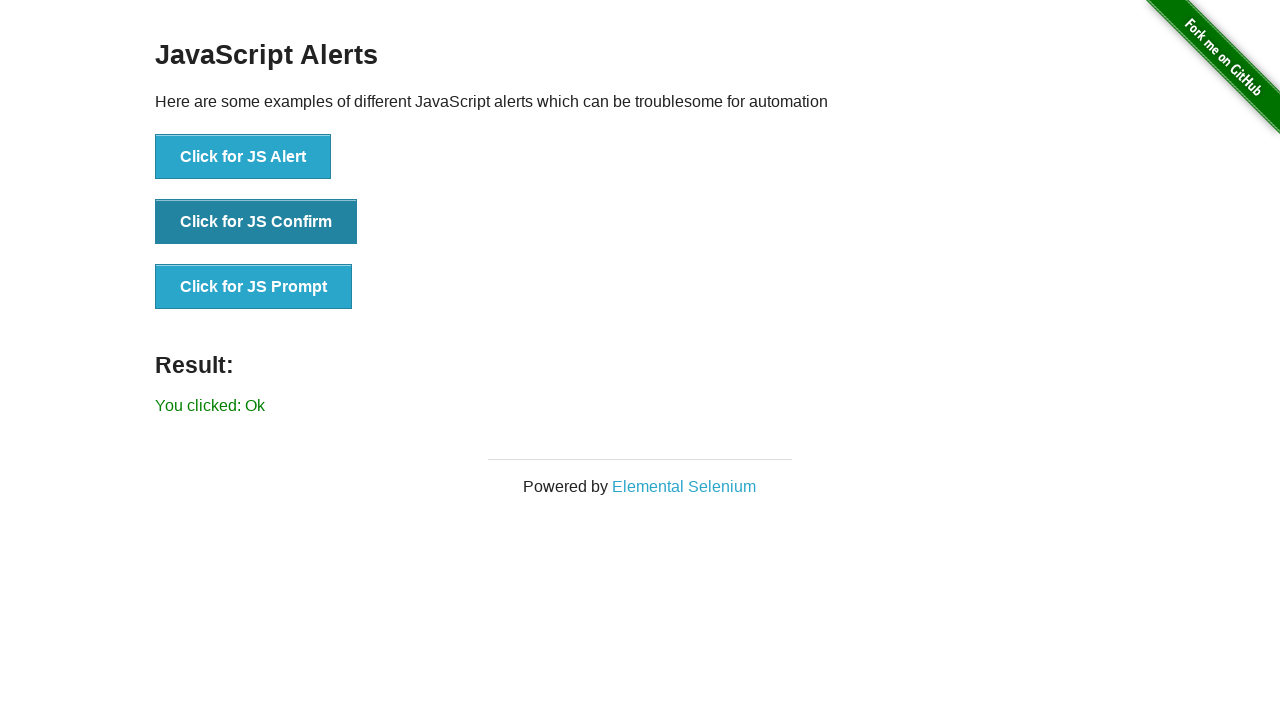

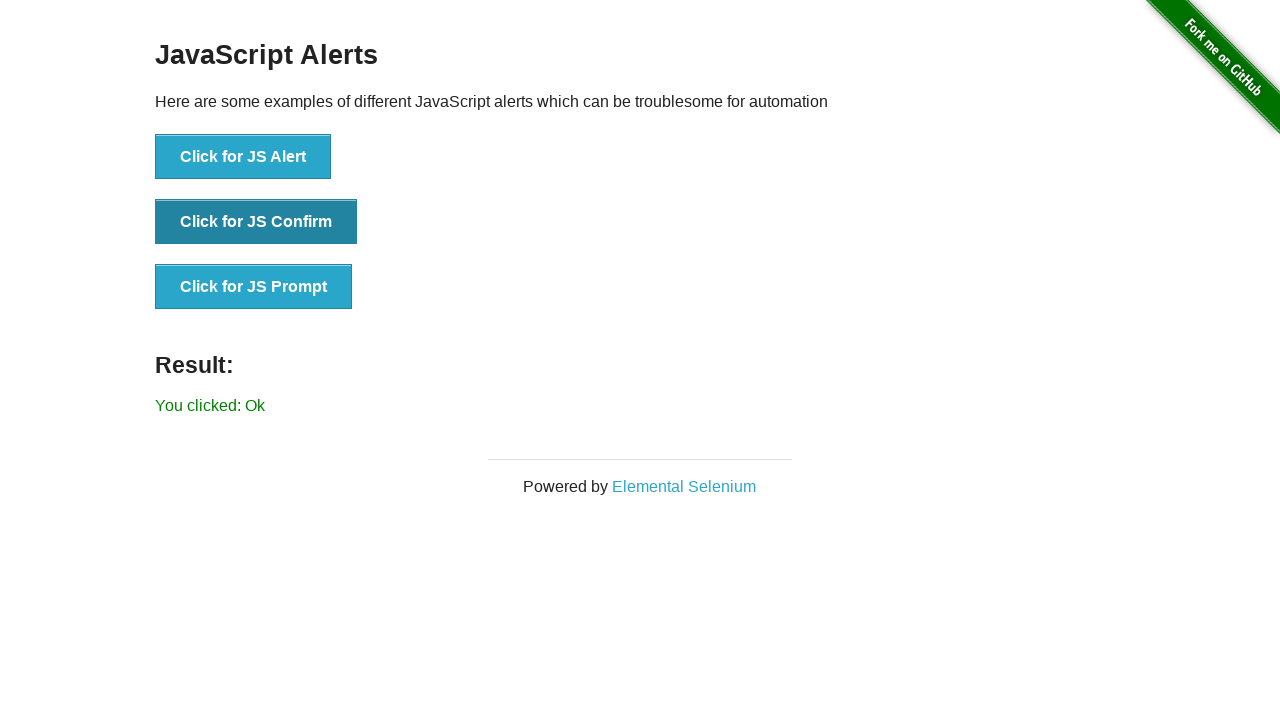